Tests opening a new tab by clicking a button and switching between the parent window and the newly opened tab

Starting URL: https://demo.automationtesting.in/Windows.html

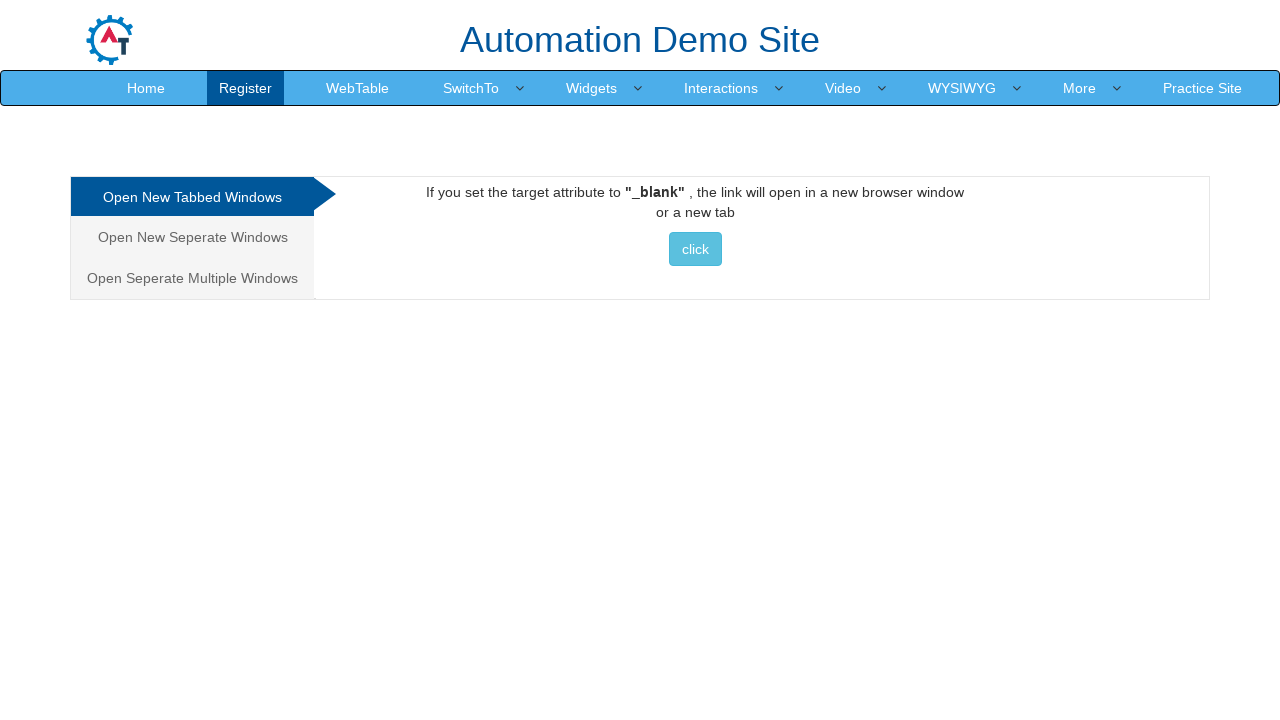

Clicked on 'Open New Tabbed Windows' link at (192, 197) on xpath=//a[text()='Open New Tabbed Windows ']
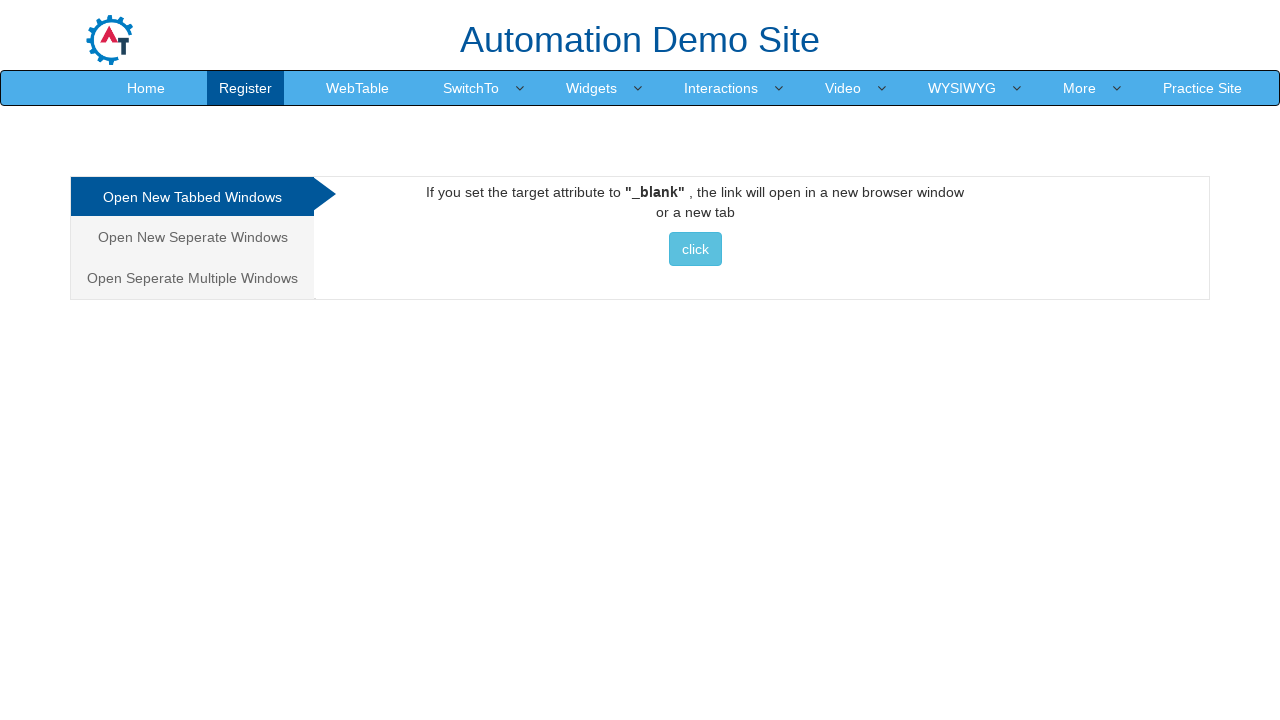

Stored parent page context
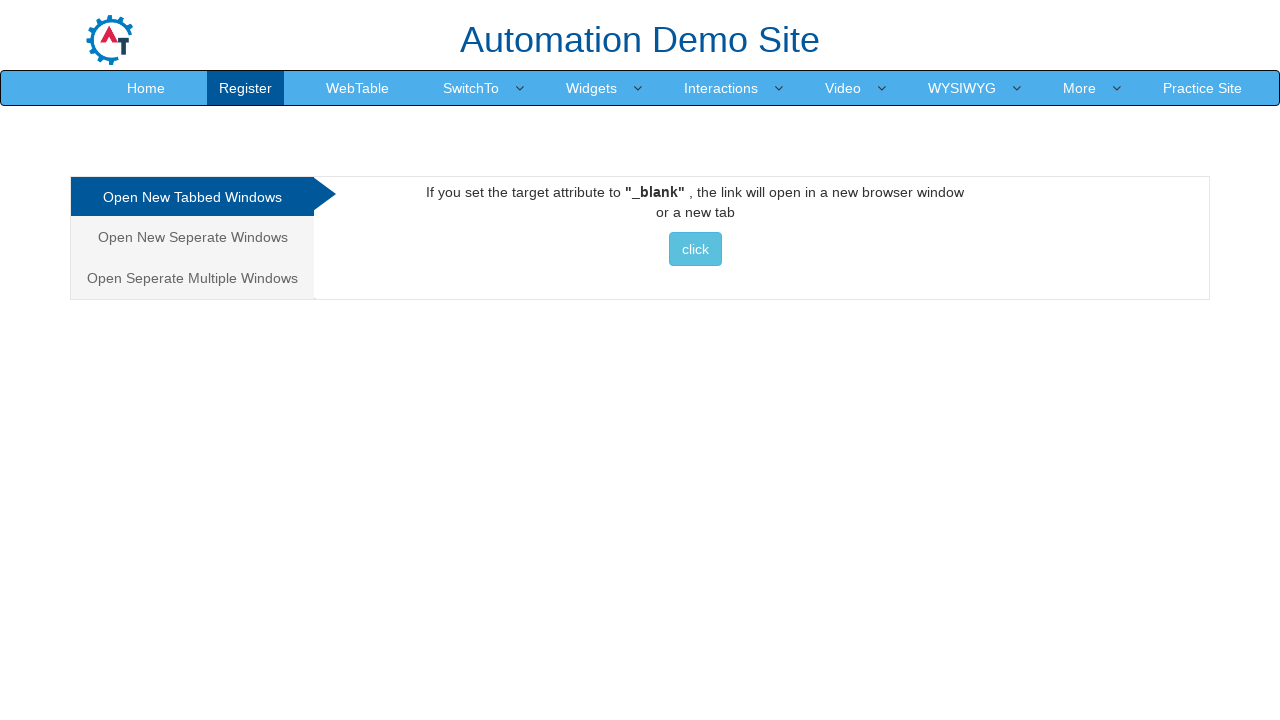

Clicked button to open new tabbed window at (695, 249) on xpath=//button[text()='    click   ']
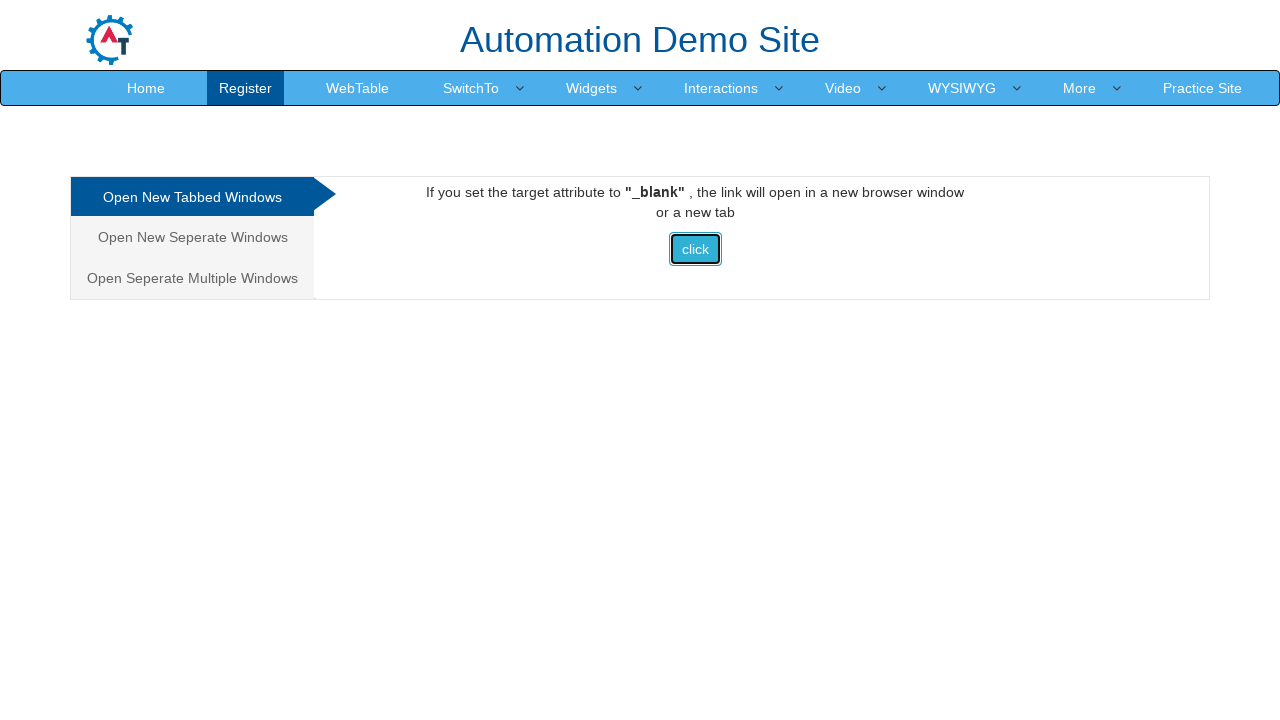

New page object captured from context
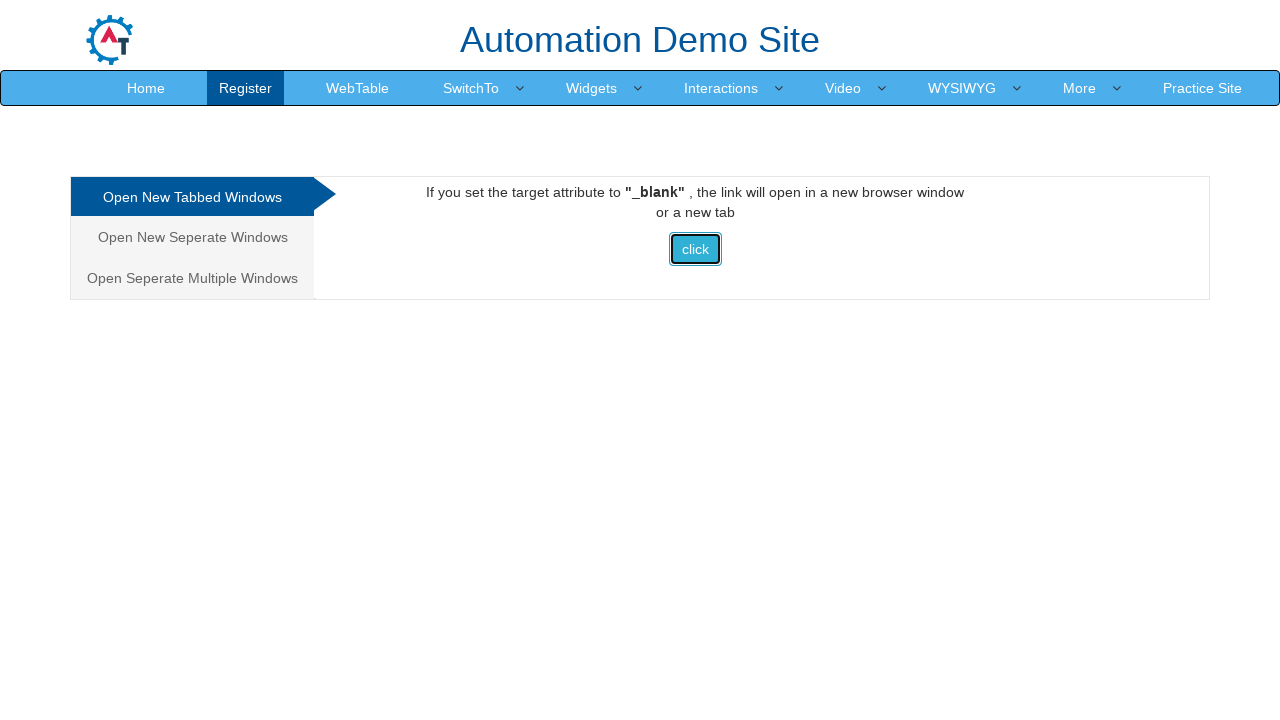

New page loaded completely
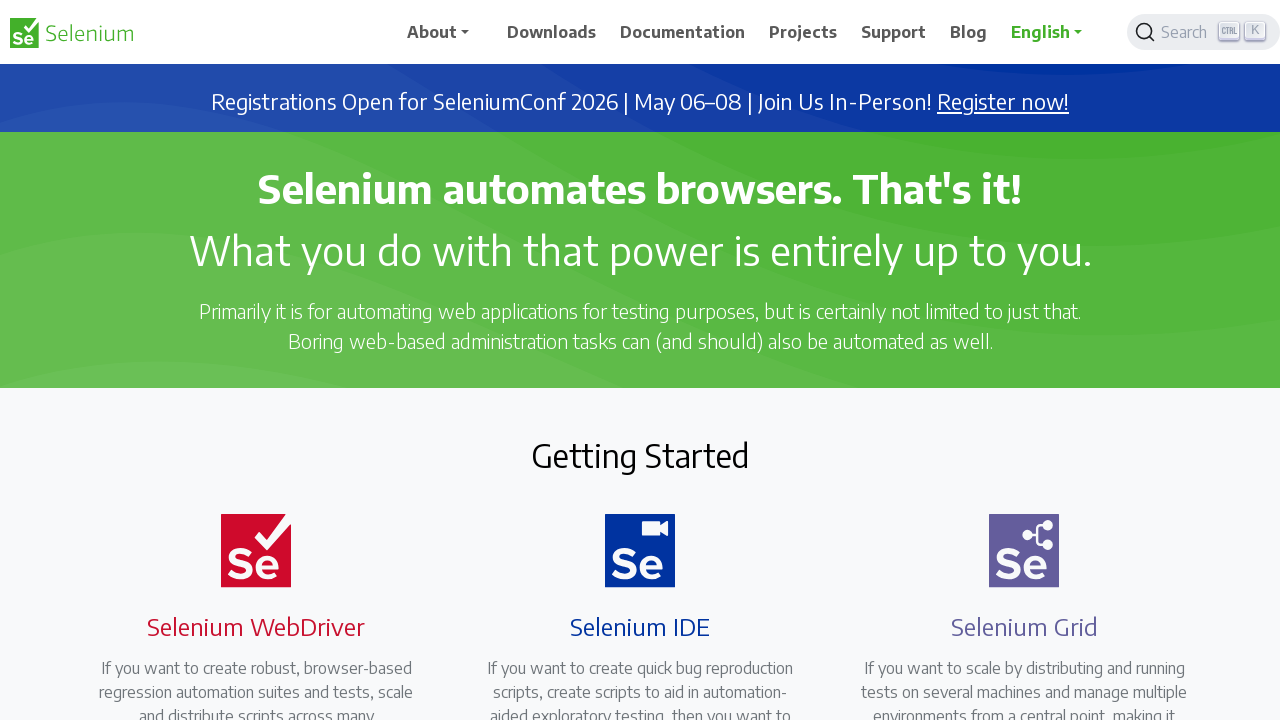

Parent page is ready (verified load state)
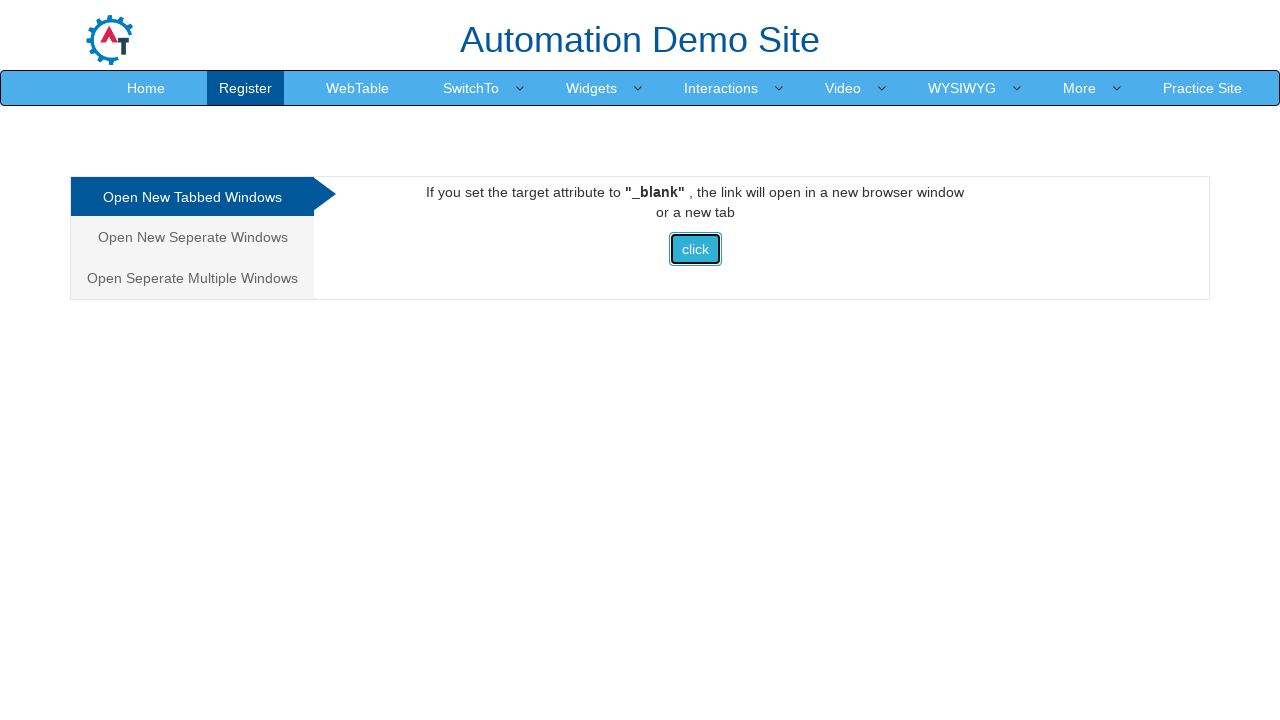

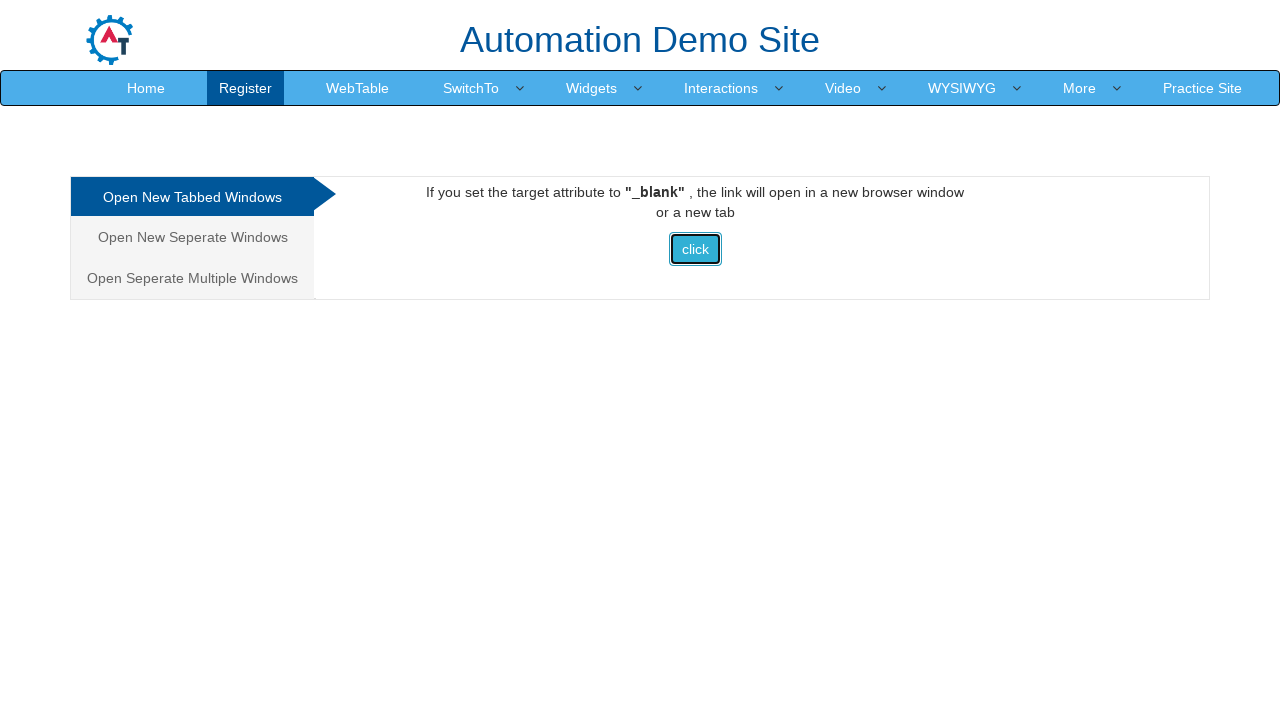